Tests filtering to display only active (incomplete) items

Starting URL: https://demo.playwright.dev/todomvc

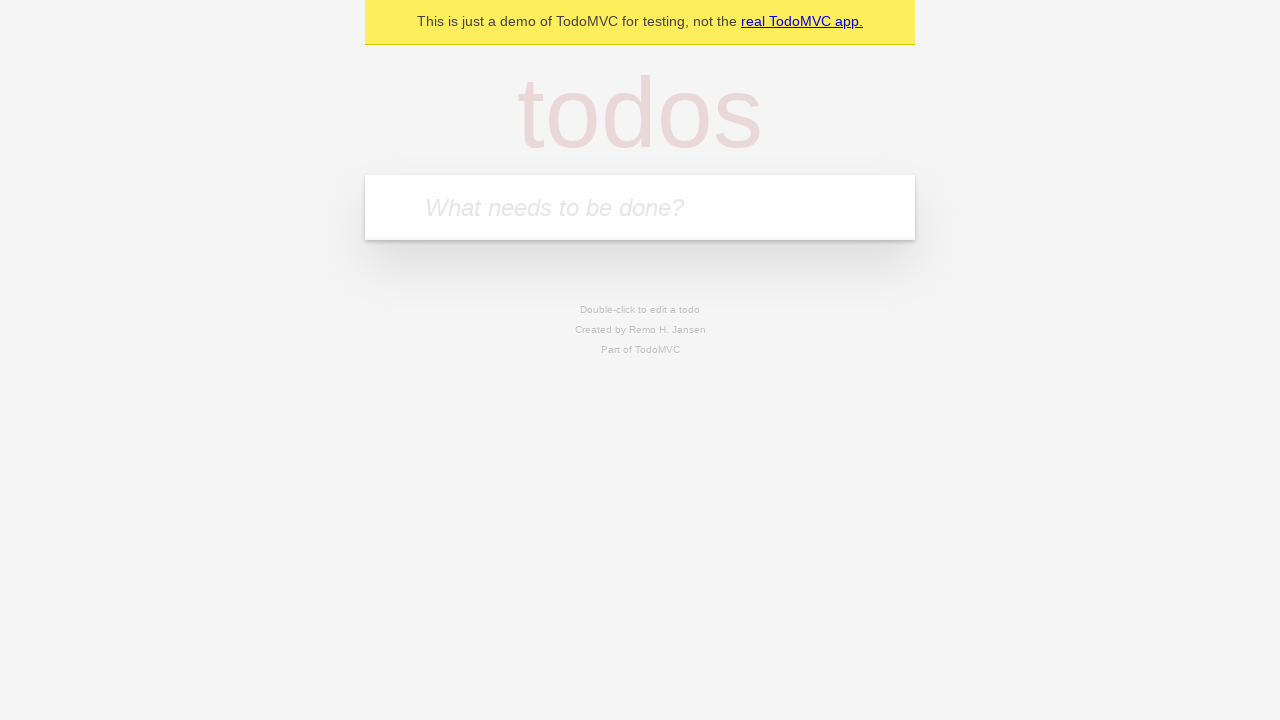

Filled todo input with 'buy some cheese' on internal:attr=[placeholder="What needs to be done?"i]
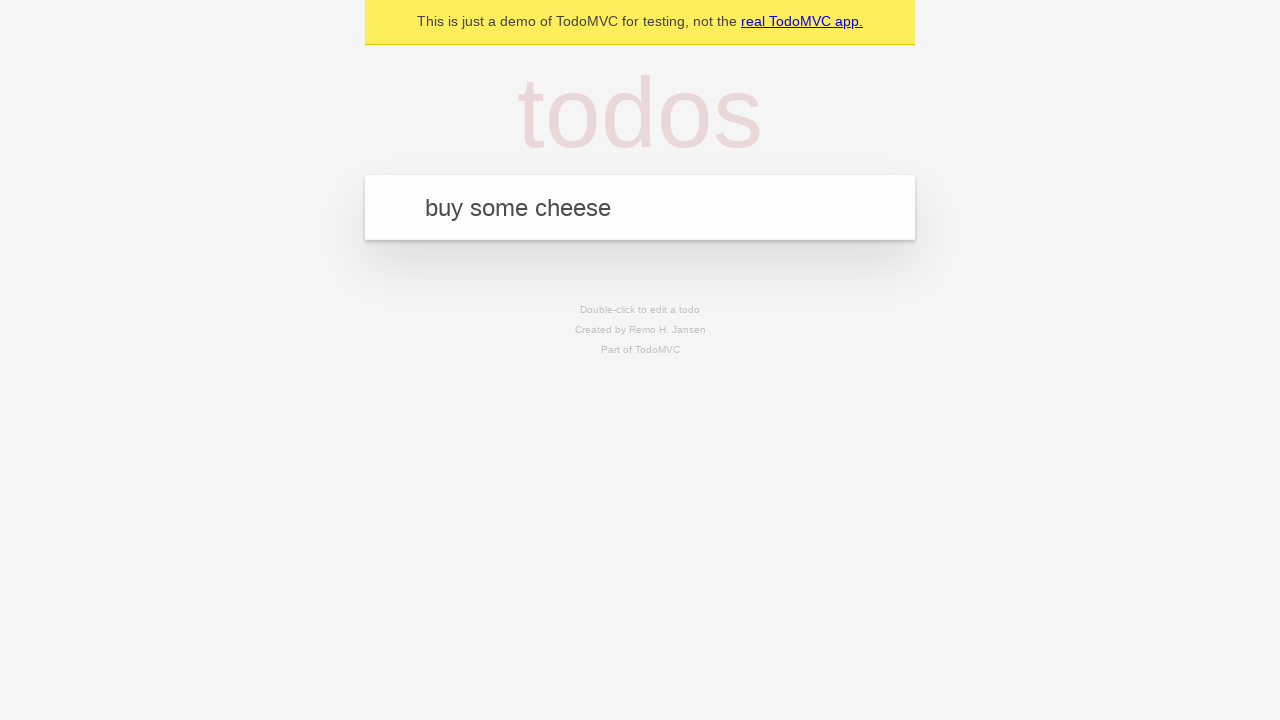

Pressed Enter to create todo 'buy some cheese' on internal:attr=[placeholder="What needs to be done?"i]
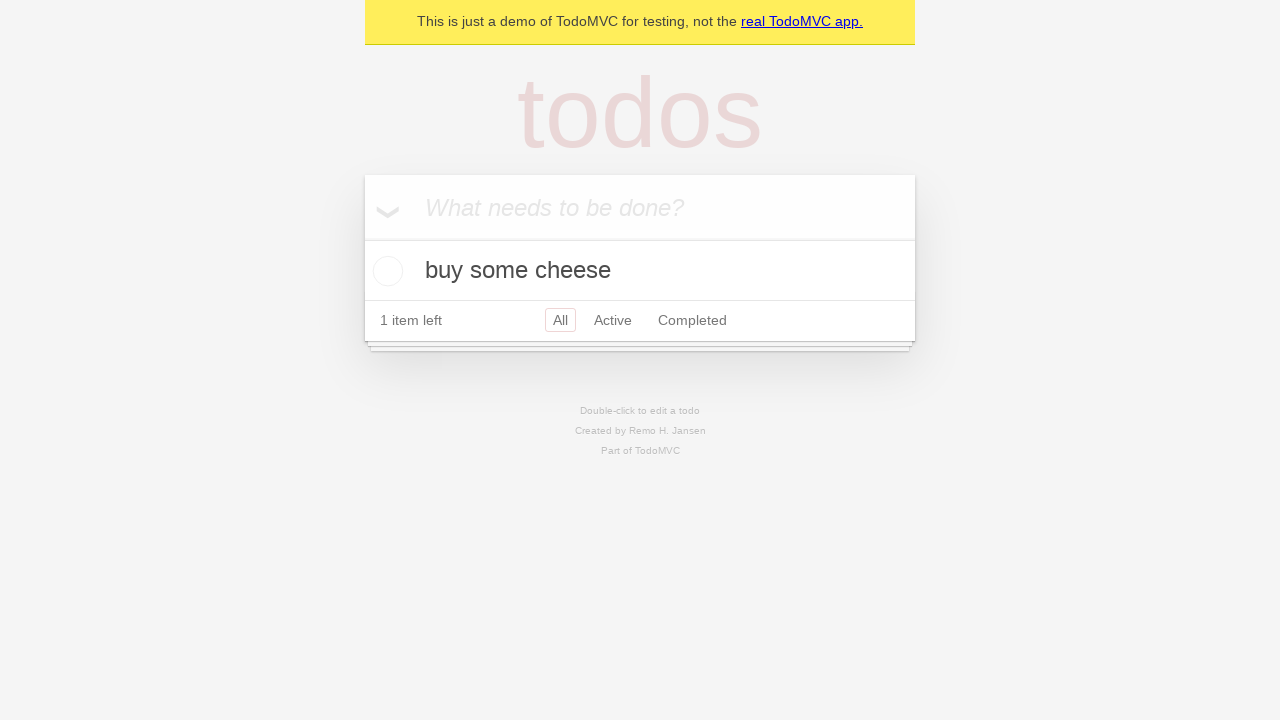

Filled todo input with 'feed the cat' on internal:attr=[placeholder="What needs to be done?"i]
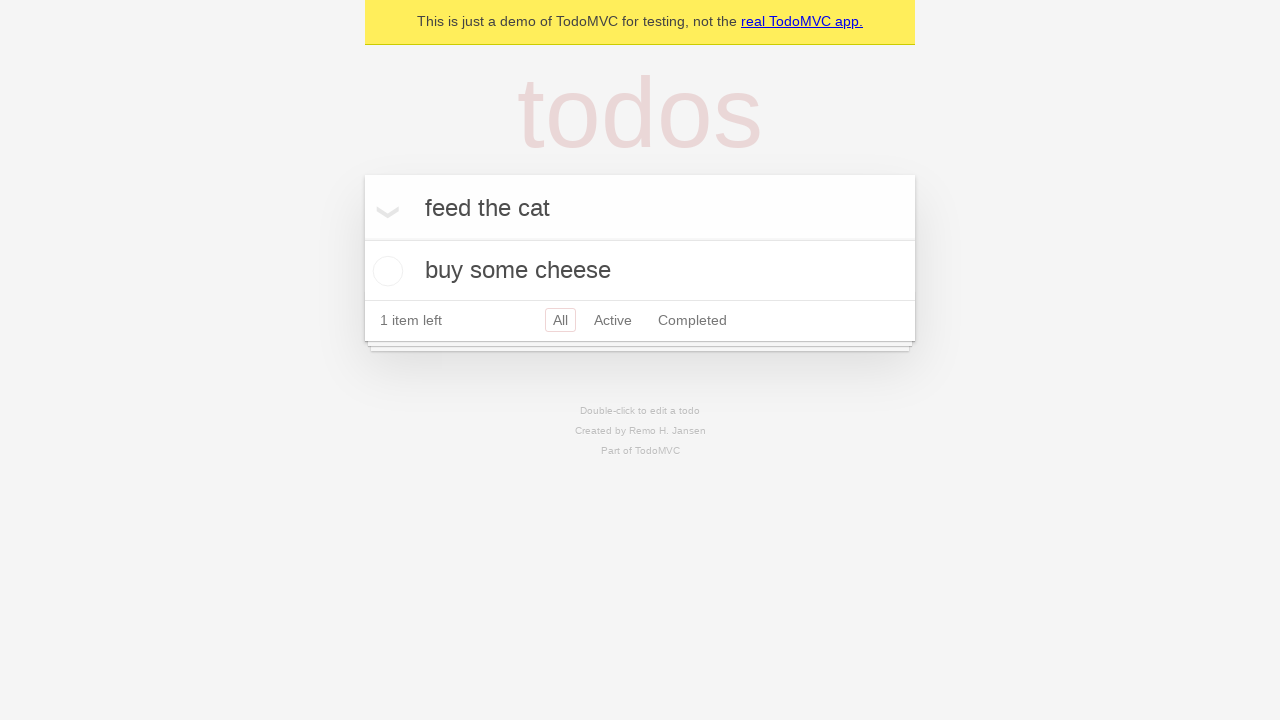

Pressed Enter to create todo 'feed the cat' on internal:attr=[placeholder="What needs to be done?"i]
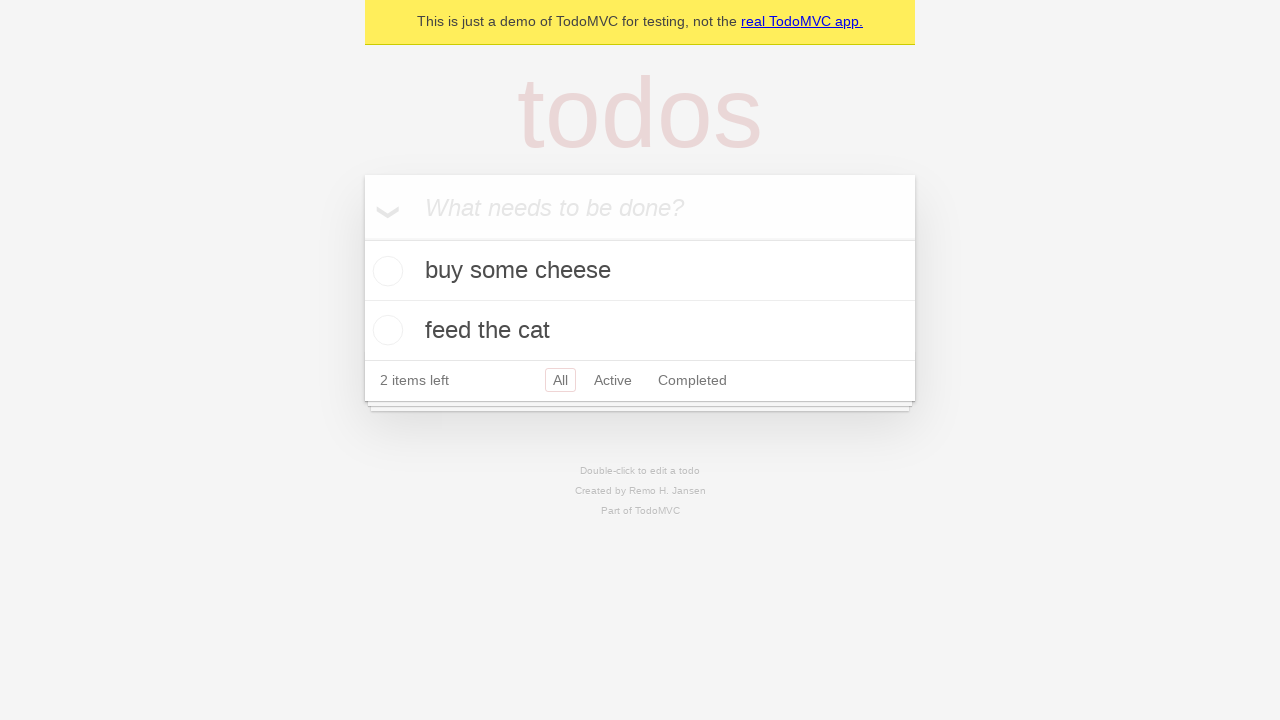

Filled todo input with 'book a doctors appointment' on internal:attr=[placeholder="What needs to be done?"i]
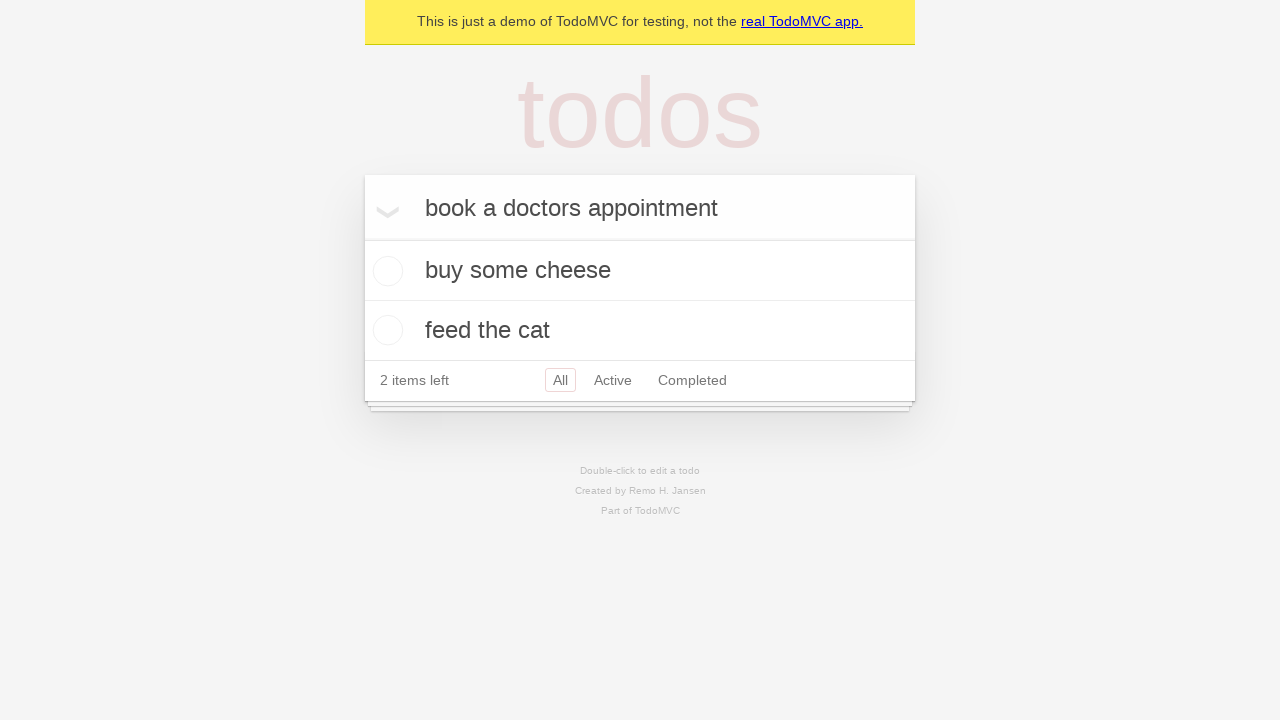

Pressed Enter to create todo 'book a doctors appointment' on internal:attr=[placeholder="What needs to be done?"i]
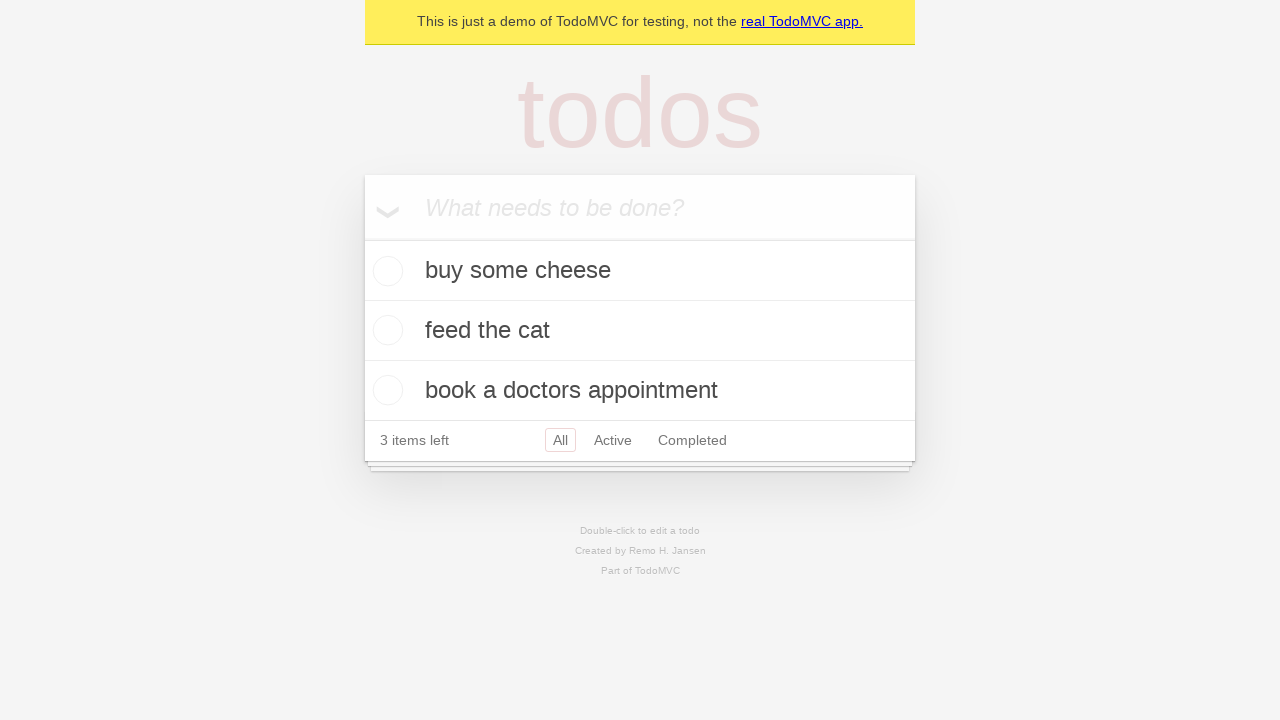

Filled todo input with 'test report showing' on internal:attr=[placeholder="What needs to be done?"i]
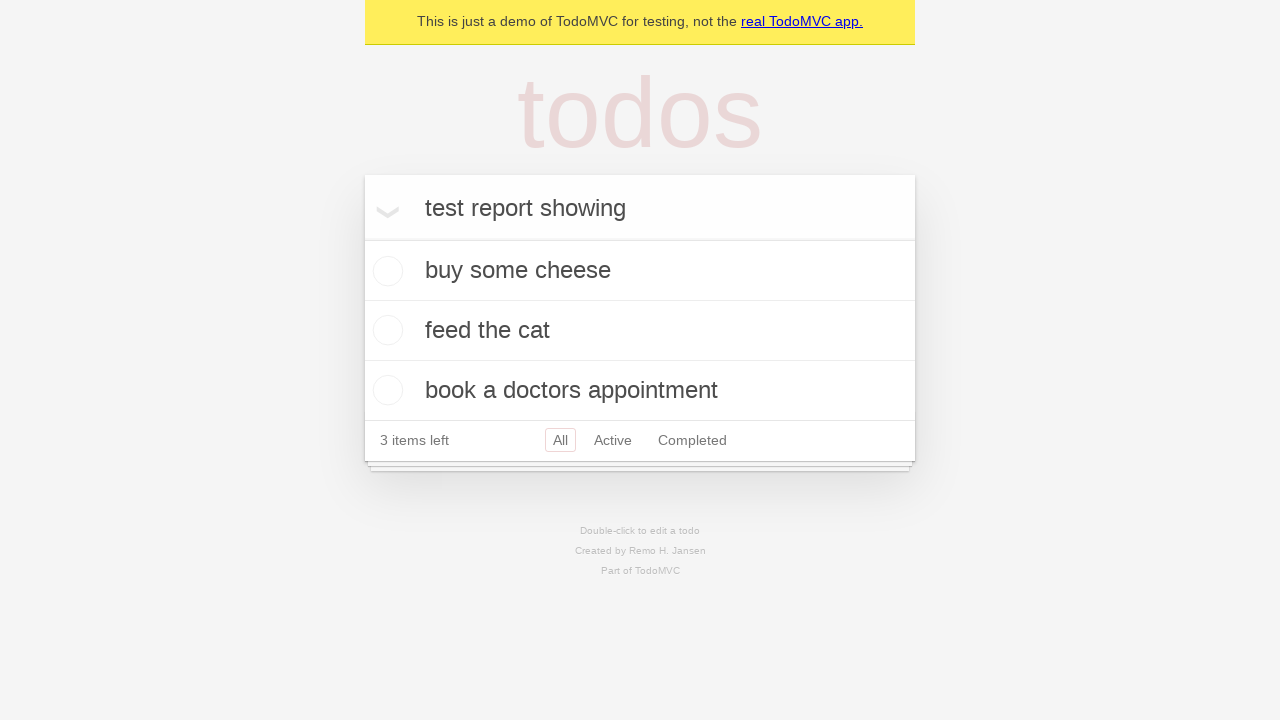

Pressed Enter to create todo 'test report showing' on internal:attr=[placeholder="What needs to be done?"i]
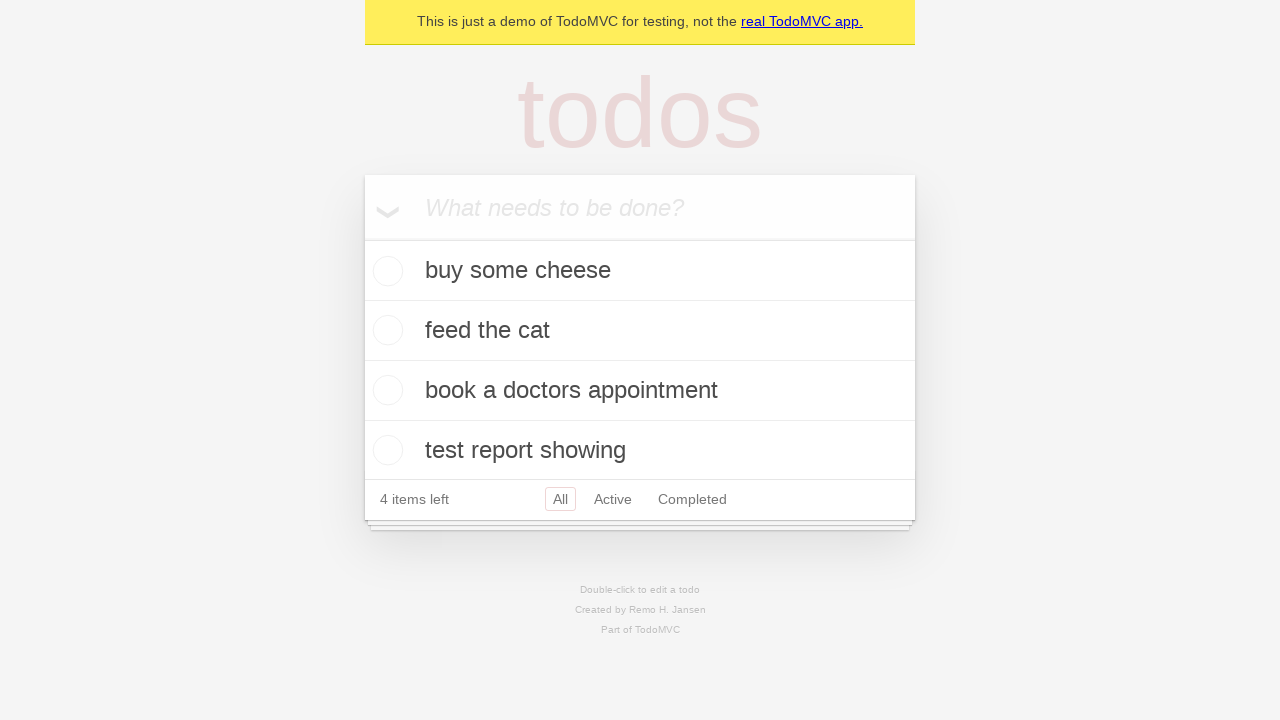

Checked the second todo item to mark it as complete at (385, 330) on internal:testid=[data-testid="todo-item"s] >> nth=1 >> internal:role=checkbox
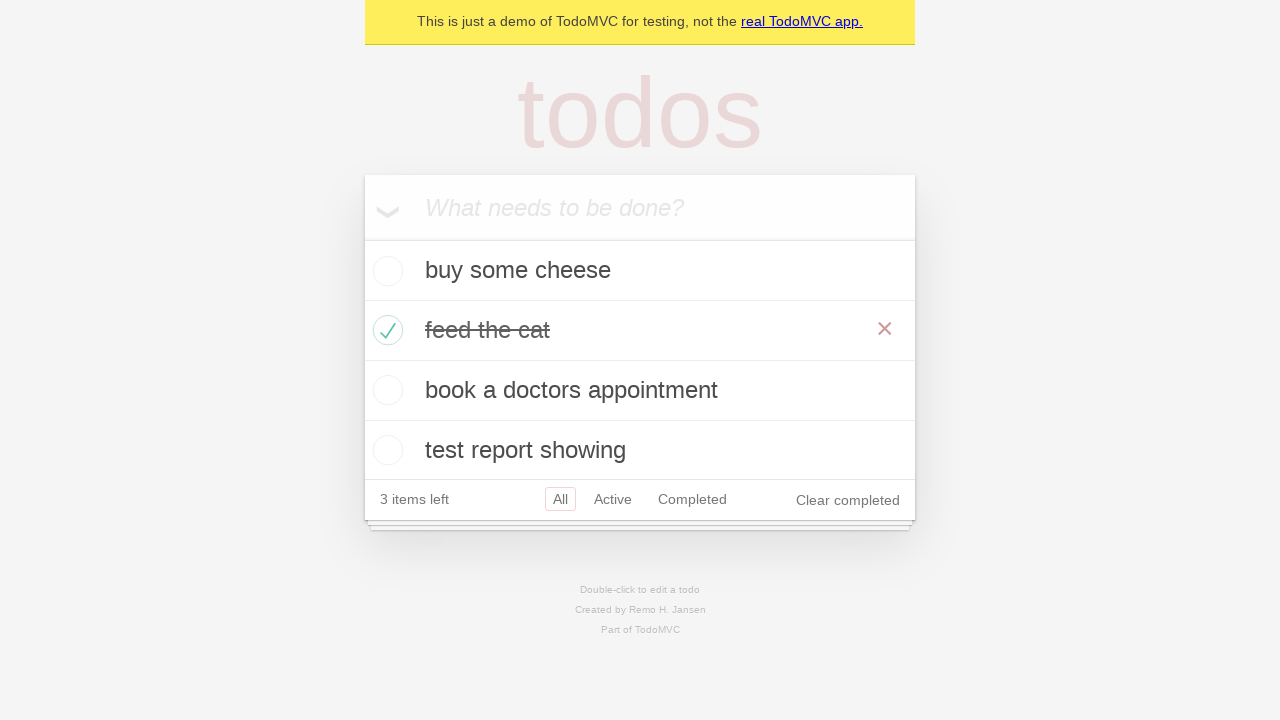

Clicked Active filter to display only incomplete items at (613, 499) on internal:role=link[name="Active"i]
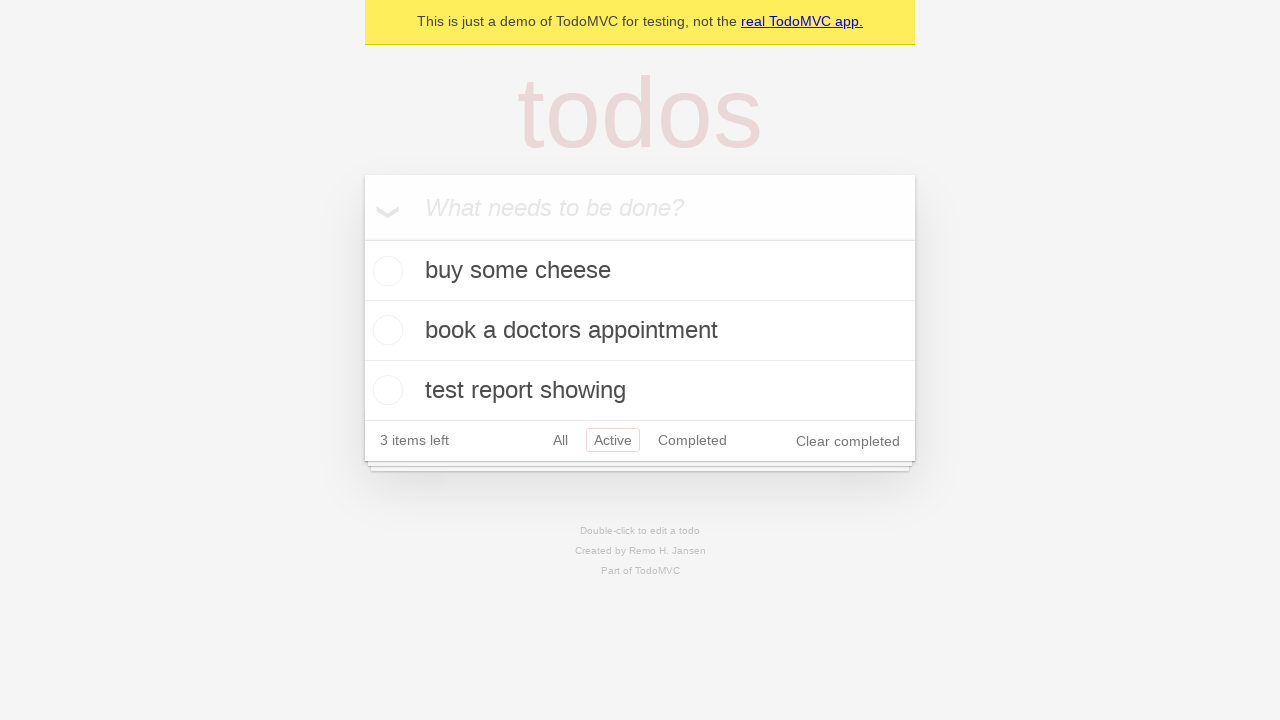

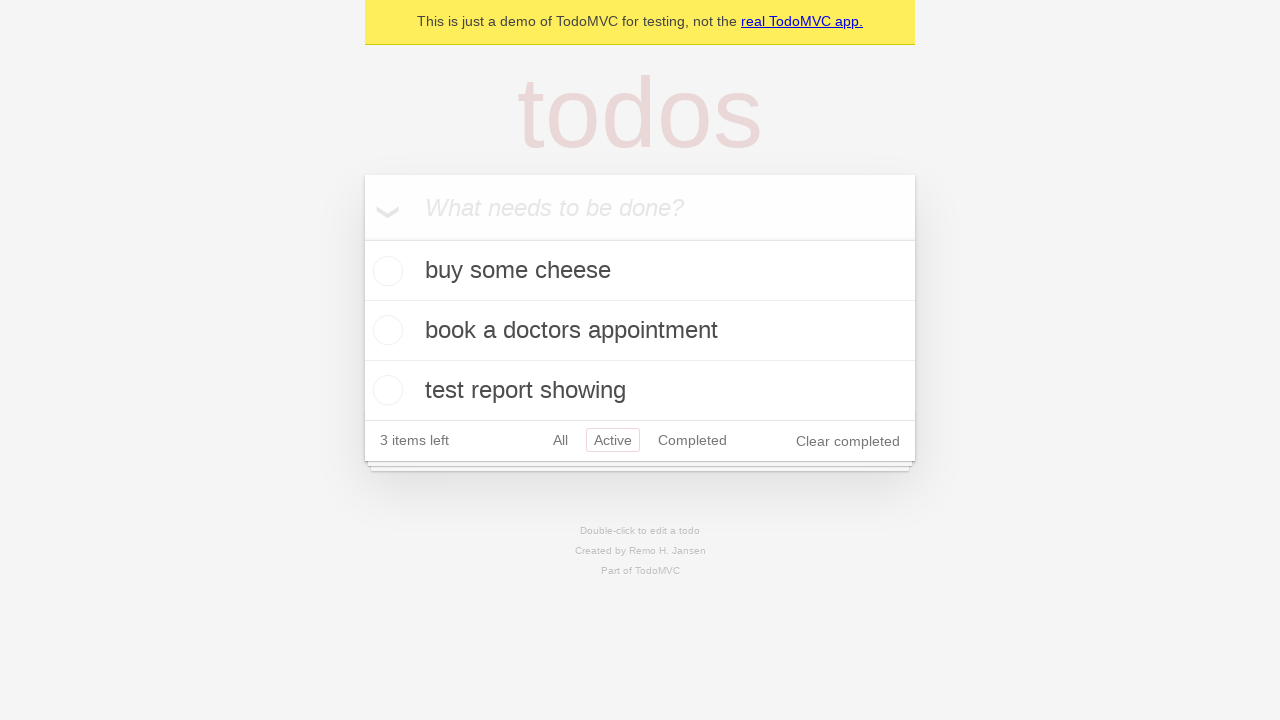